Tests dynamic content loading by clicking on Example 1, triggering the loading process, and verifying that "Hello World!" text appears after loading completes

Starting URL: https://the-internet.herokuapp.com/dynamic_loading

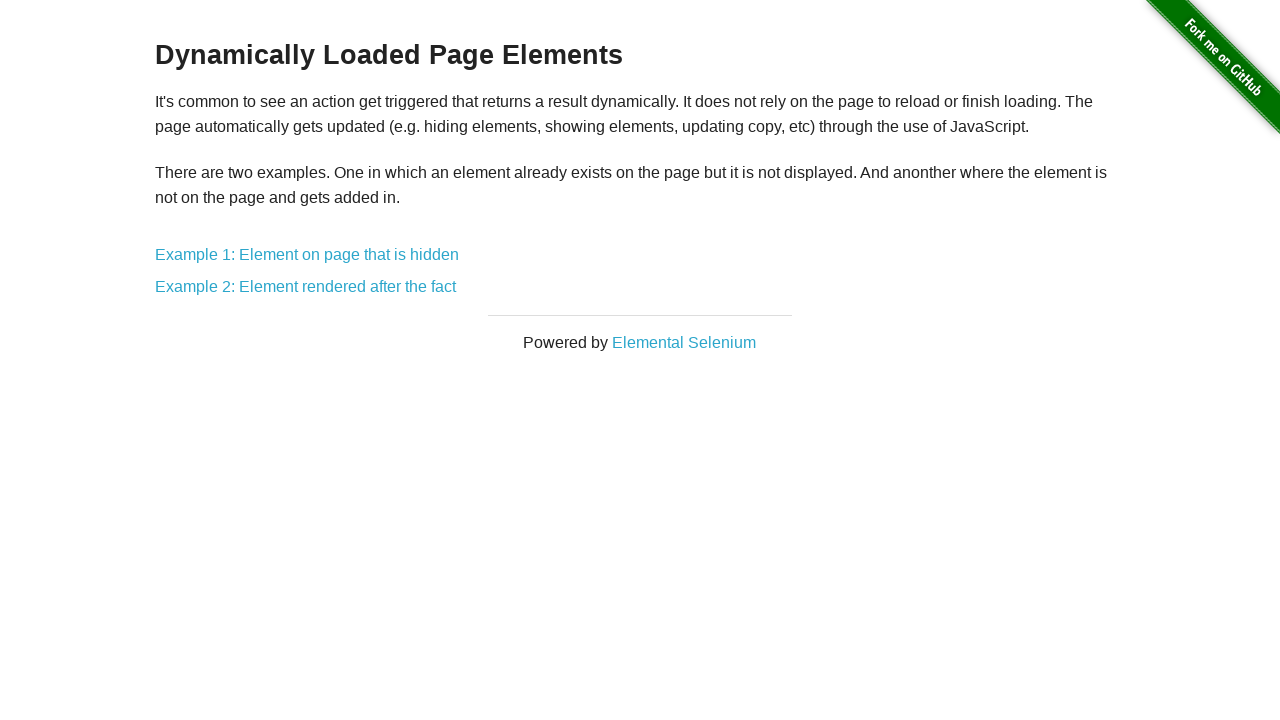

Clicked on Example 1 link at (307, 255) on a:has-text('Example 1')
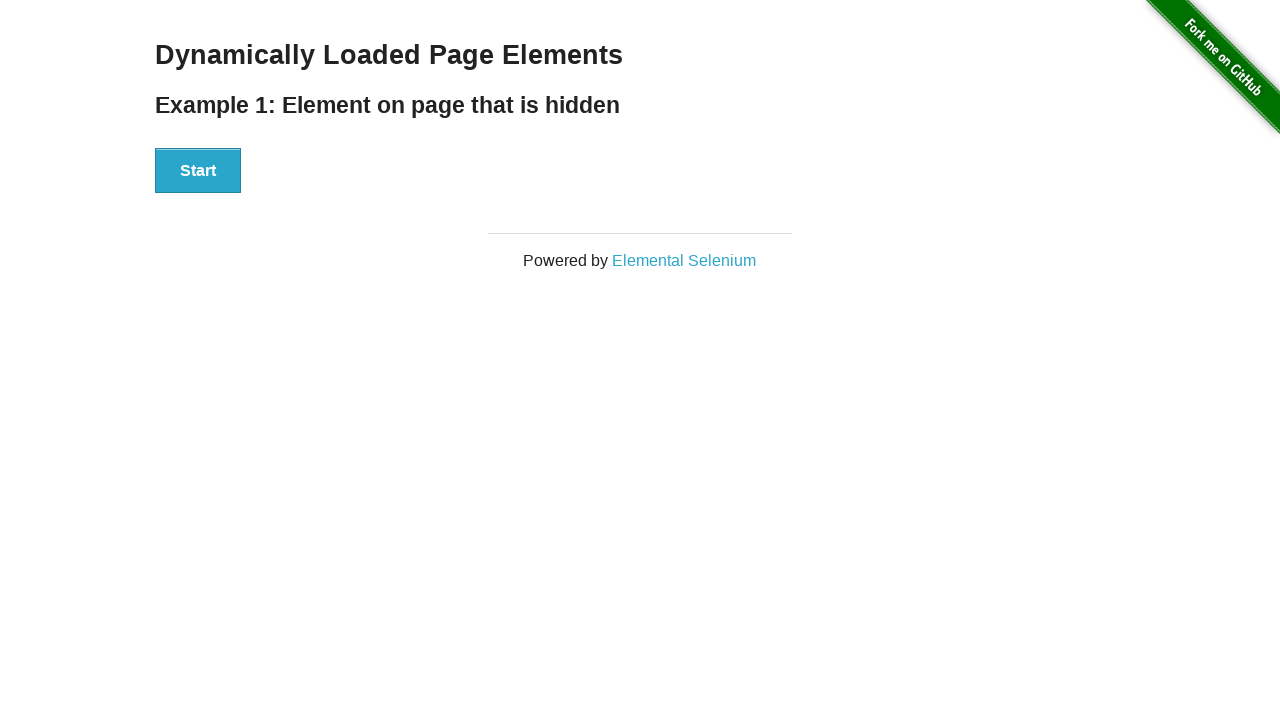

Clicked the Start button to begin loading at (198, 171) on div#start > button
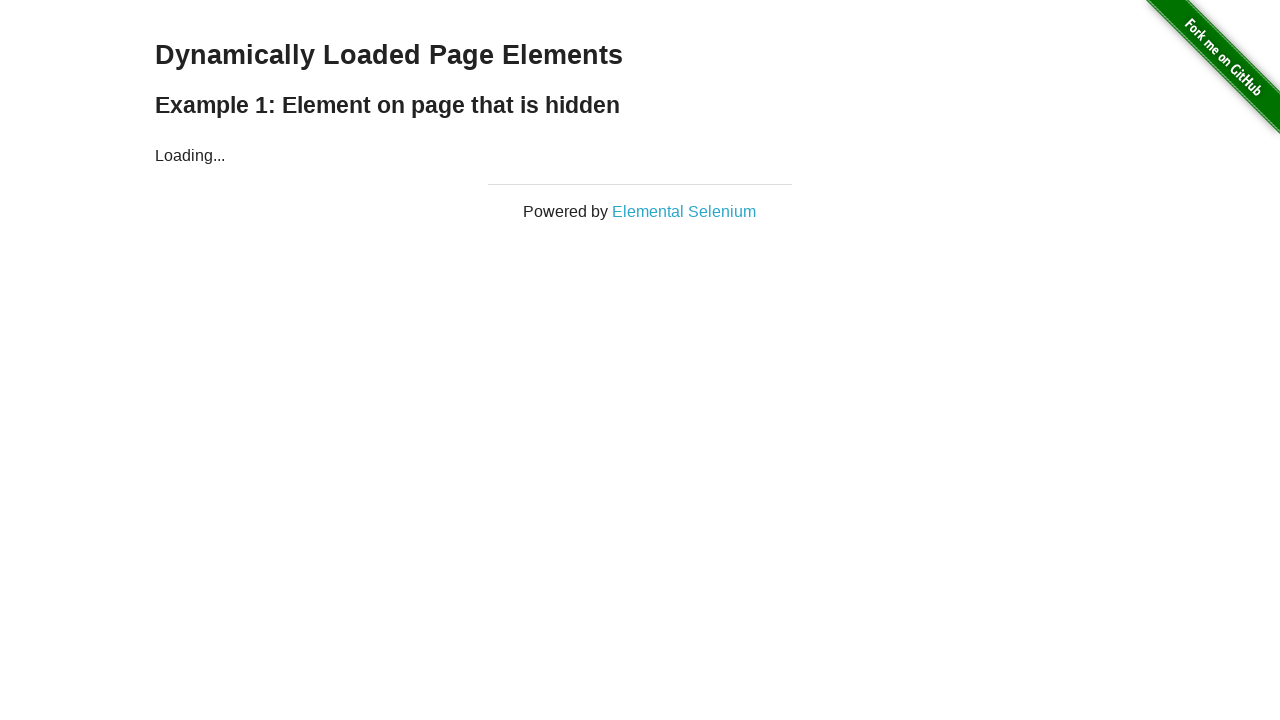

Waited for hidden content to become visible
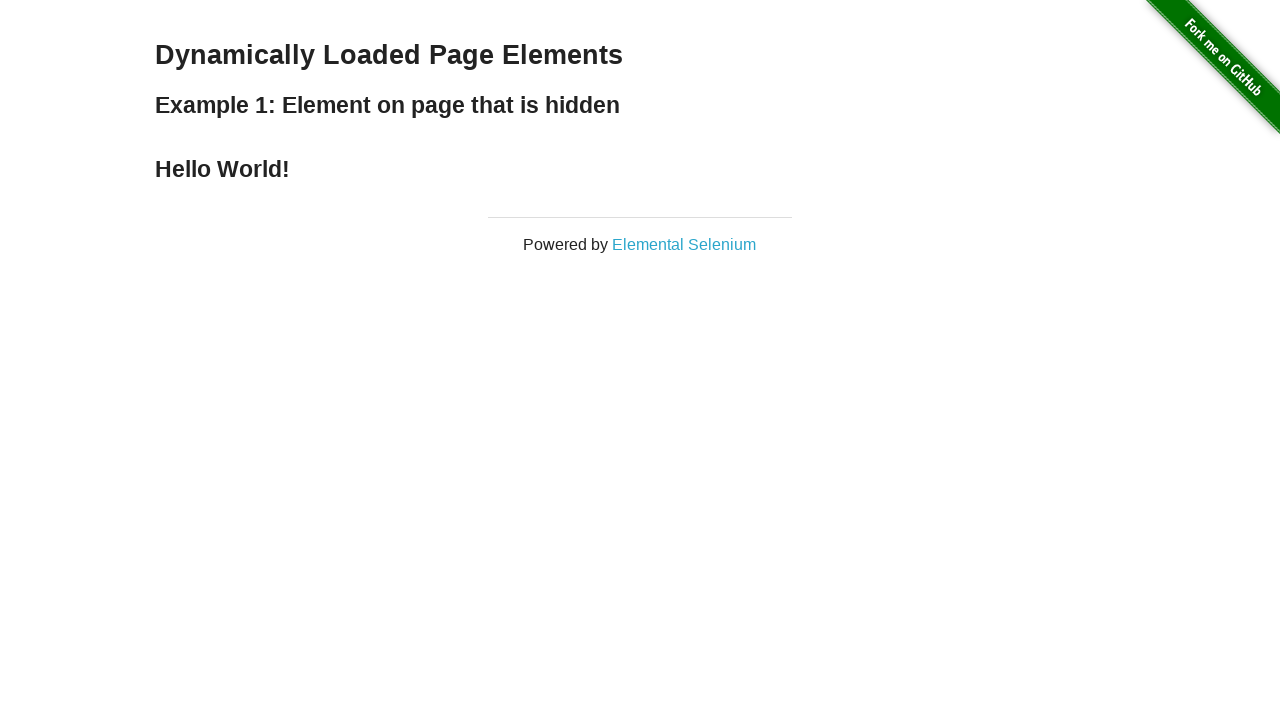

Verified that 'Hello World!' text appears after loading completes
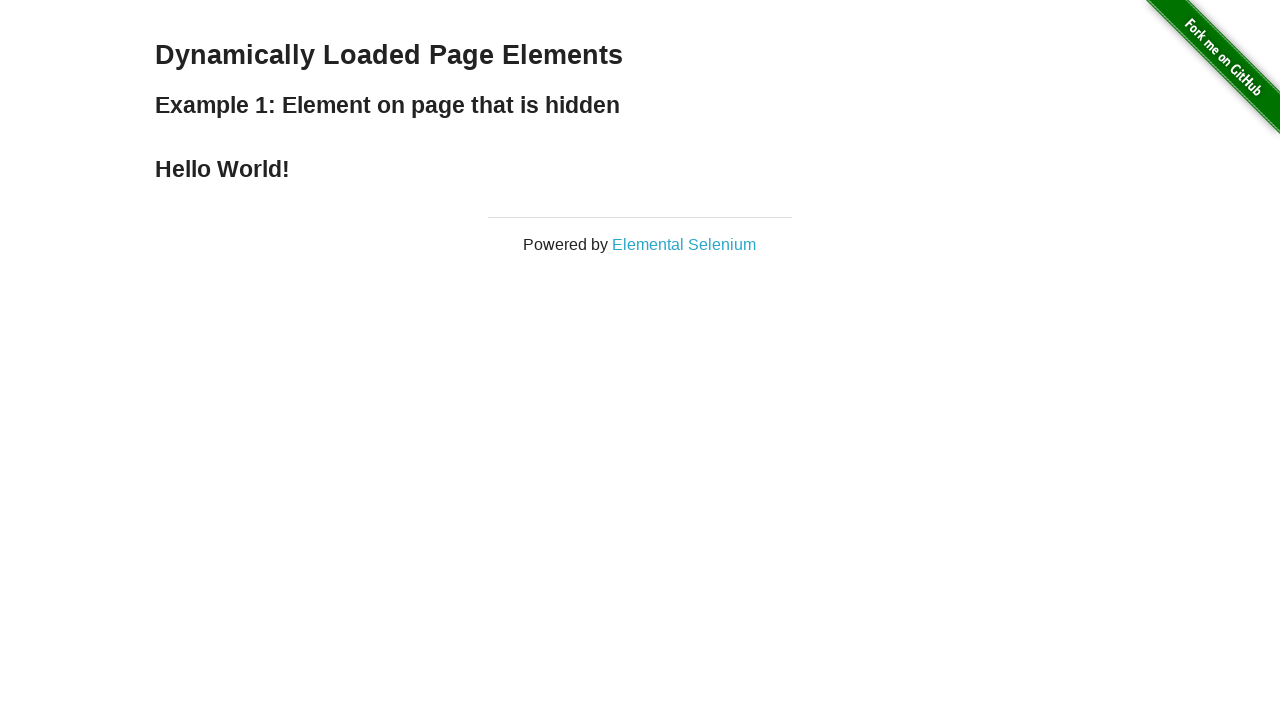

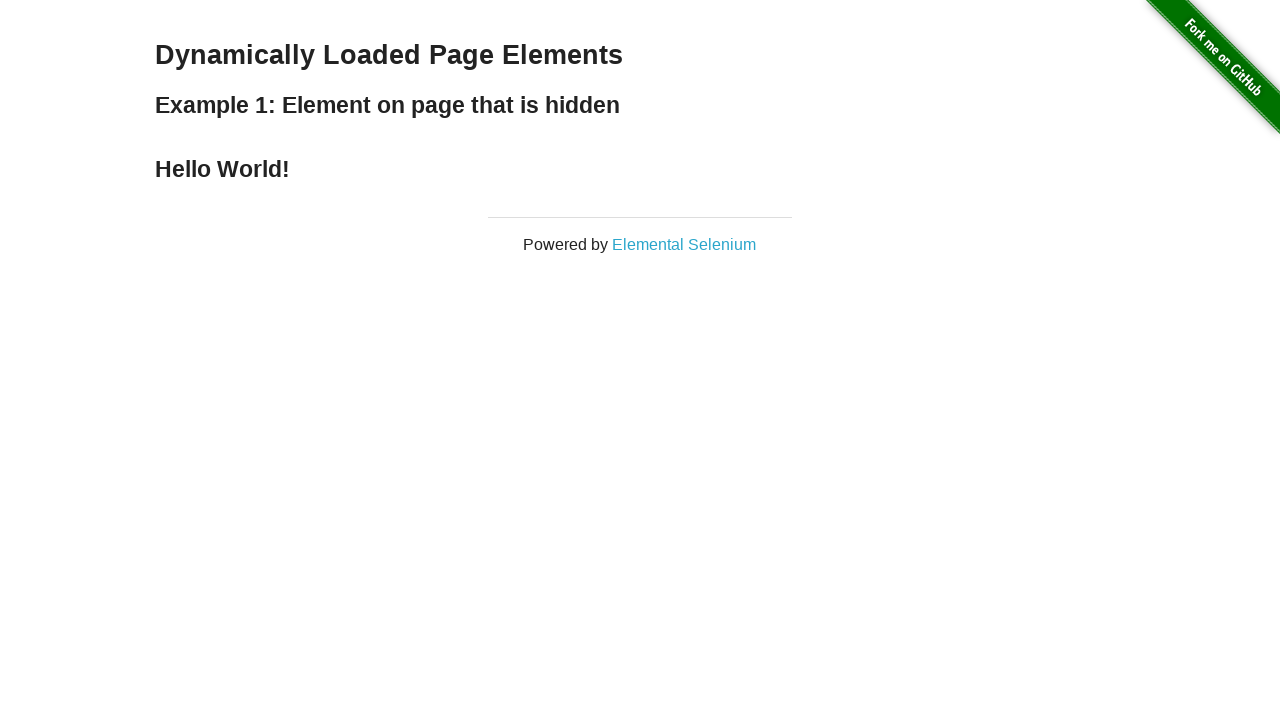